Demonstrates drag-and-drop-by-offset mouse action by dragging the draggable element to a specific offset position.

Starting URL: https://crossbrowsertesting.github.io/drag-and-drop

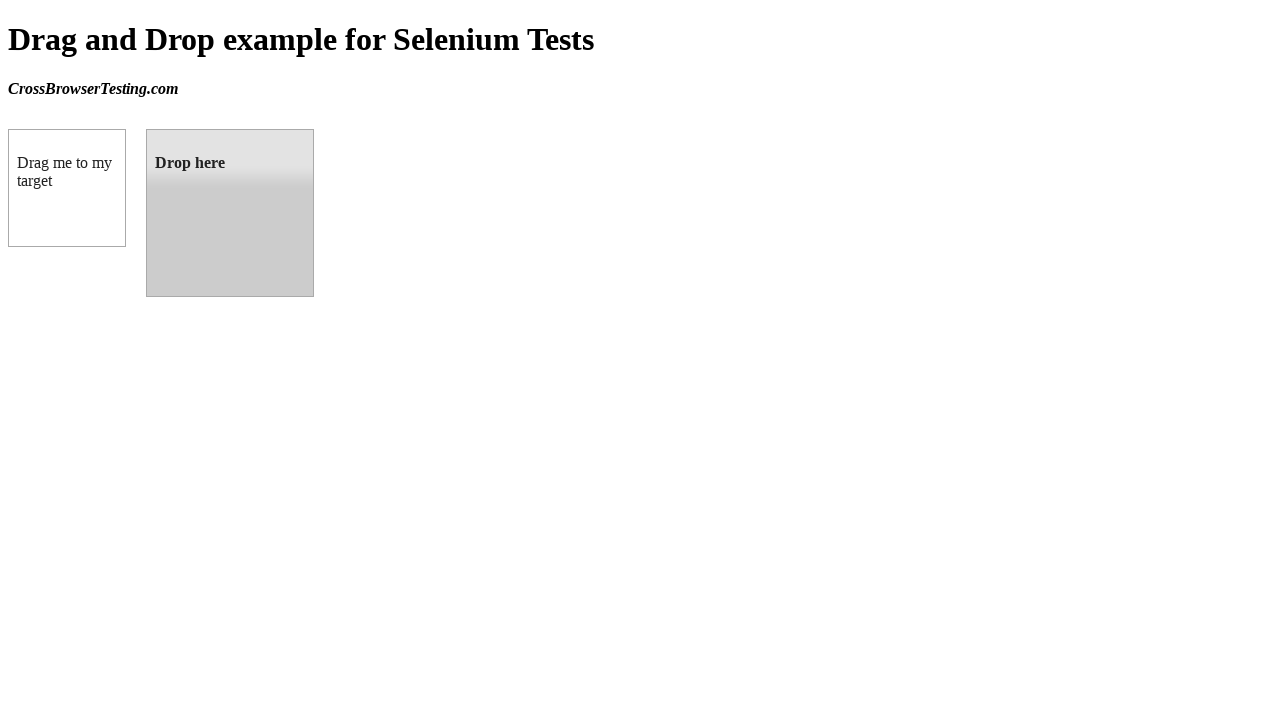

Waited for draggable element to load
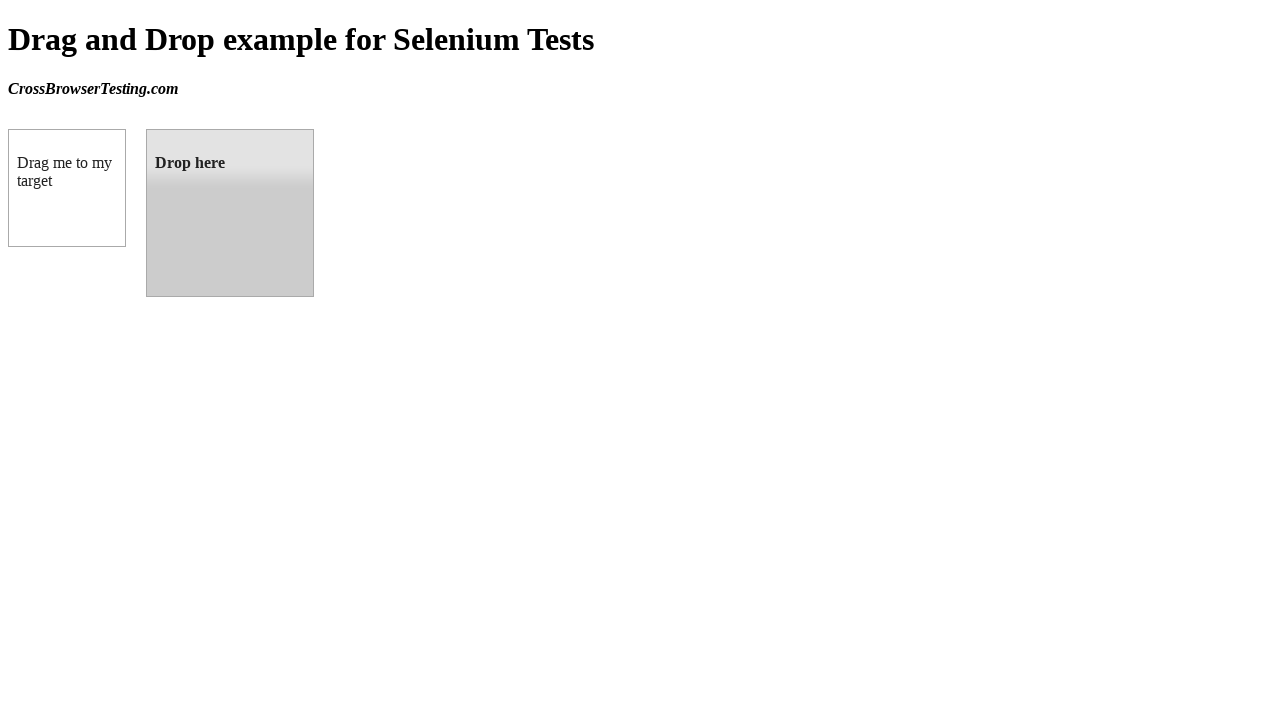

Waited for droppable element to load
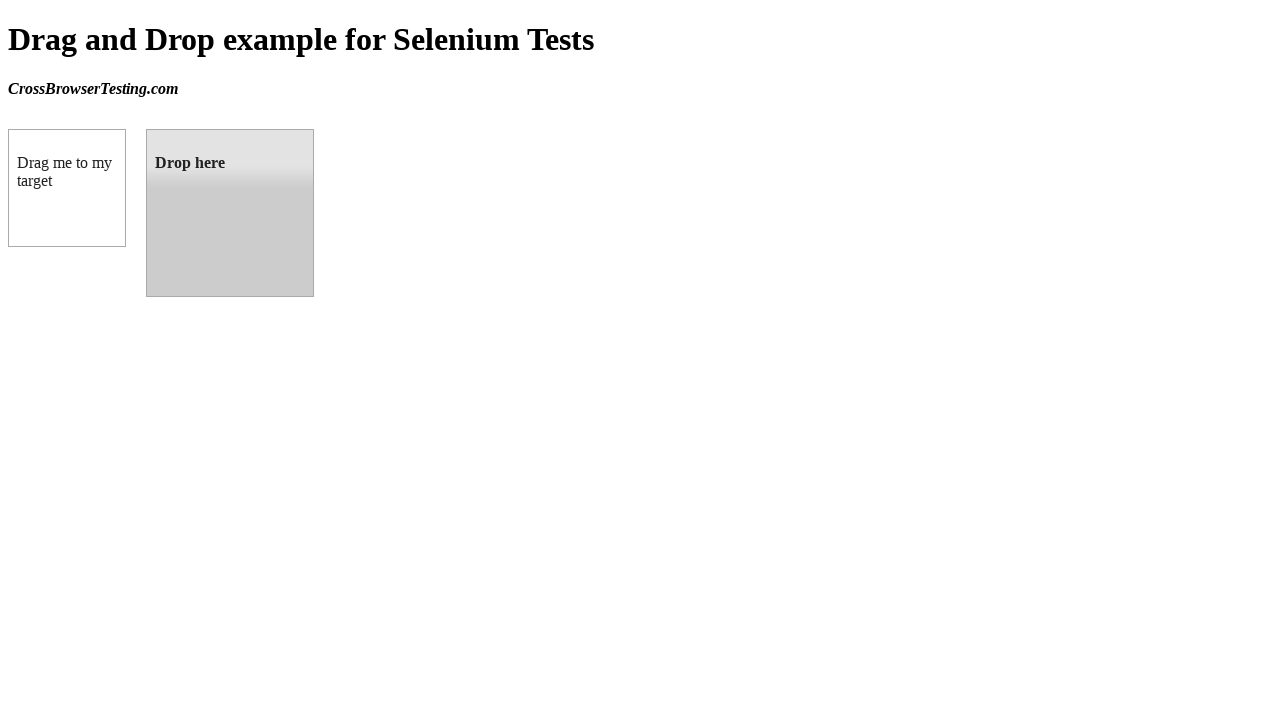

Retrieved bounding box of droppable element
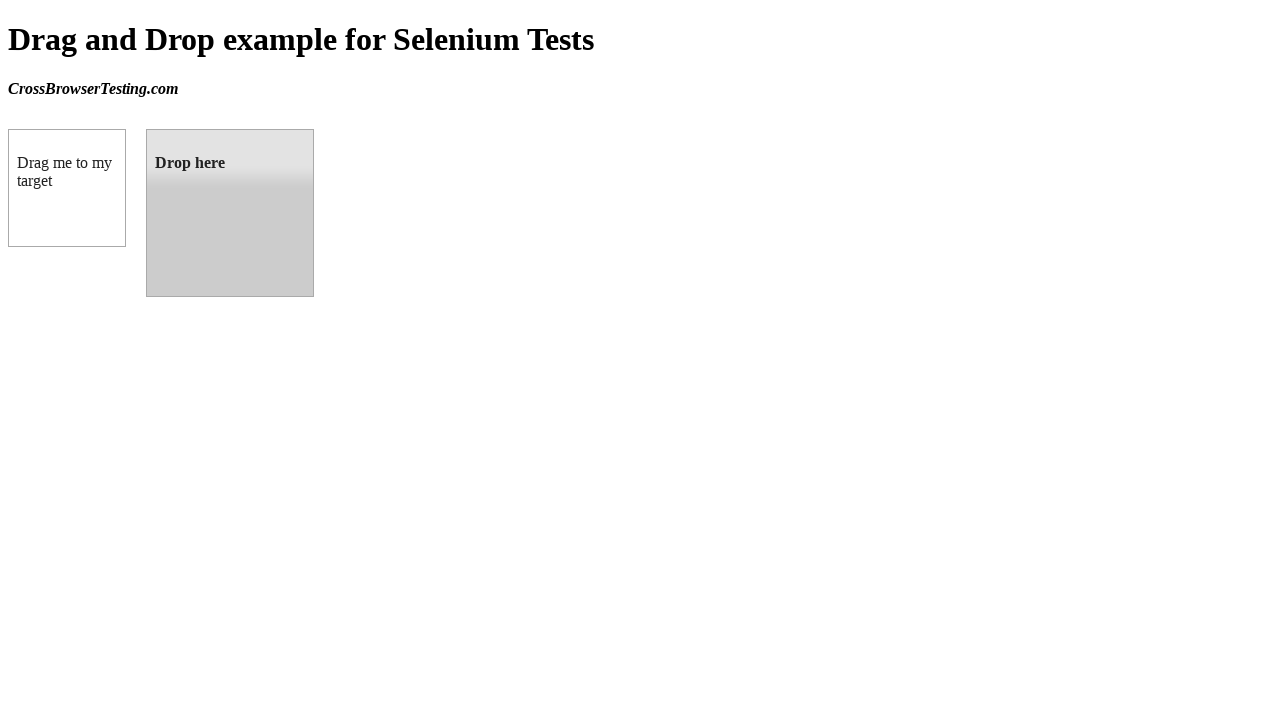

Retrieved bounding box of draggable element
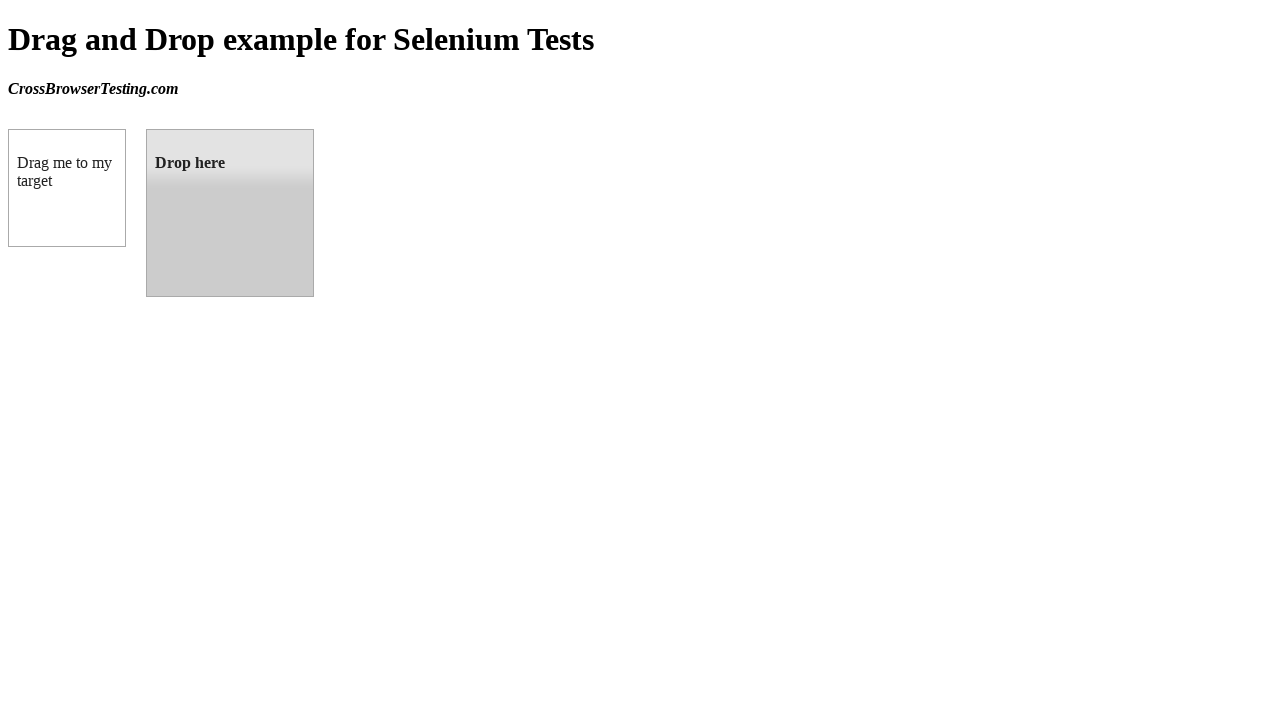

Moved mouse to center of draggable element at (67, 188)
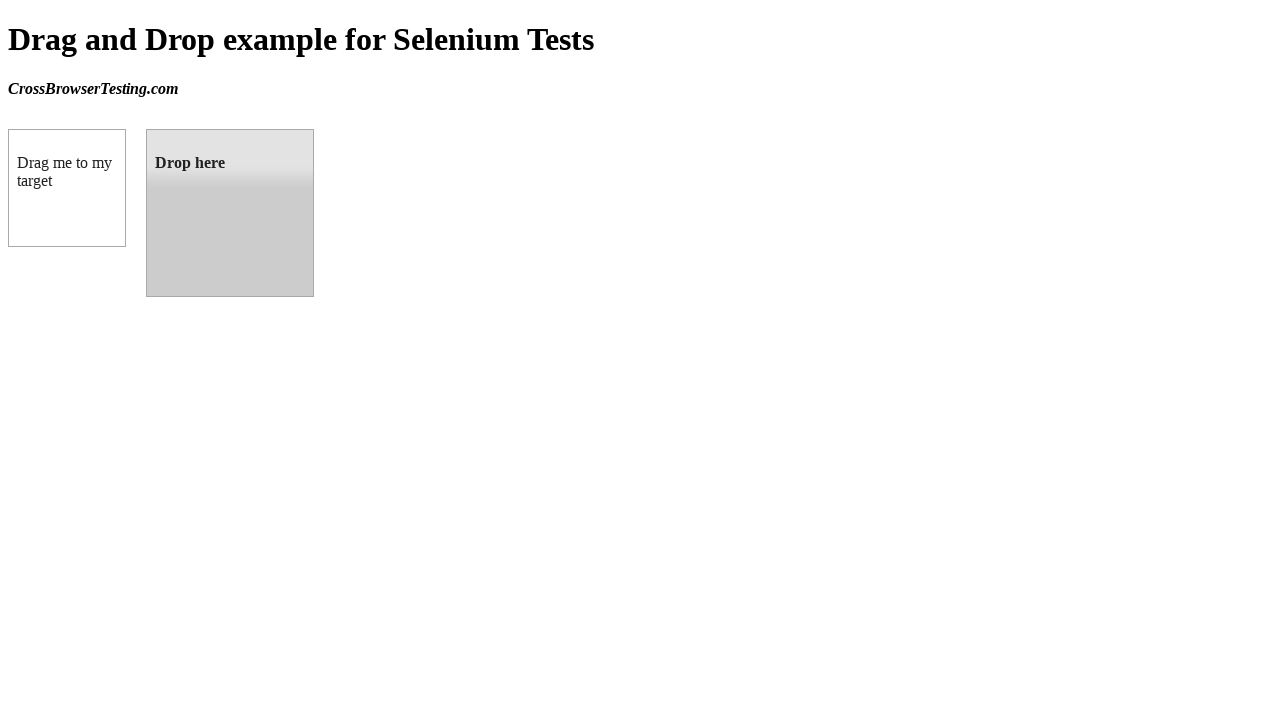

Pressed mouse button down on draggable element at (67, 188)
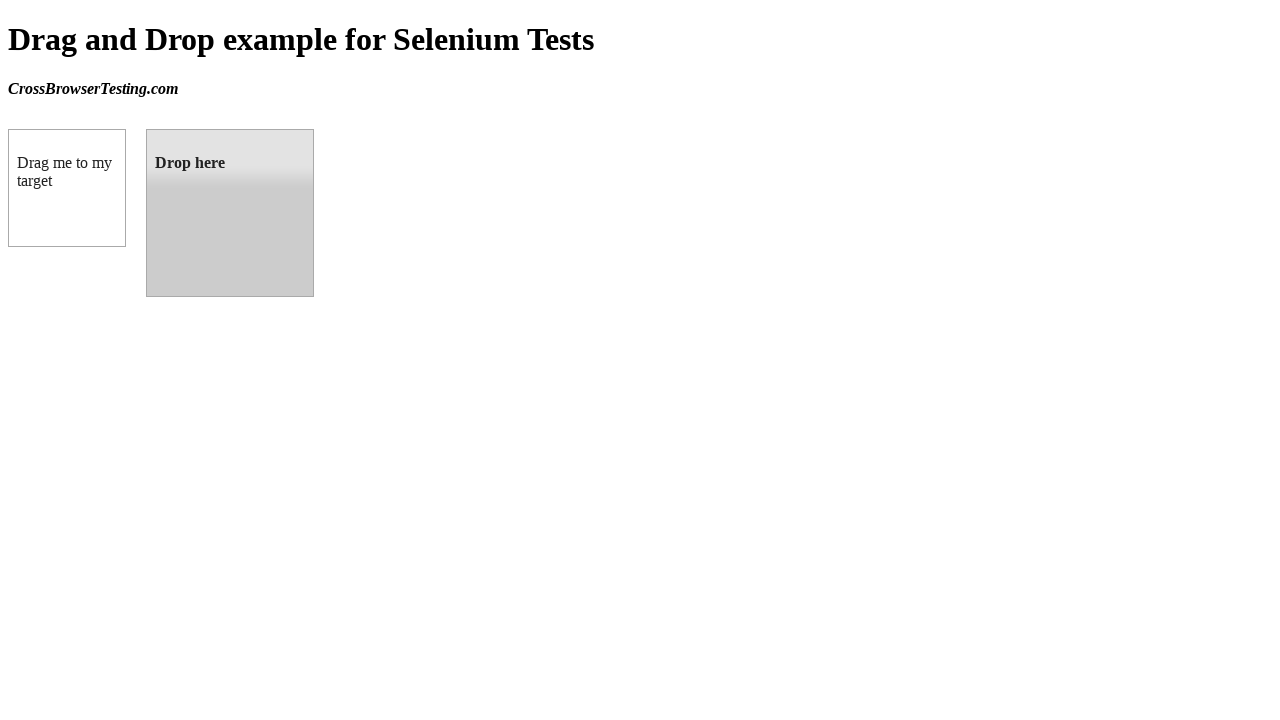

Dragged element to center of droppable target at (230, 213)
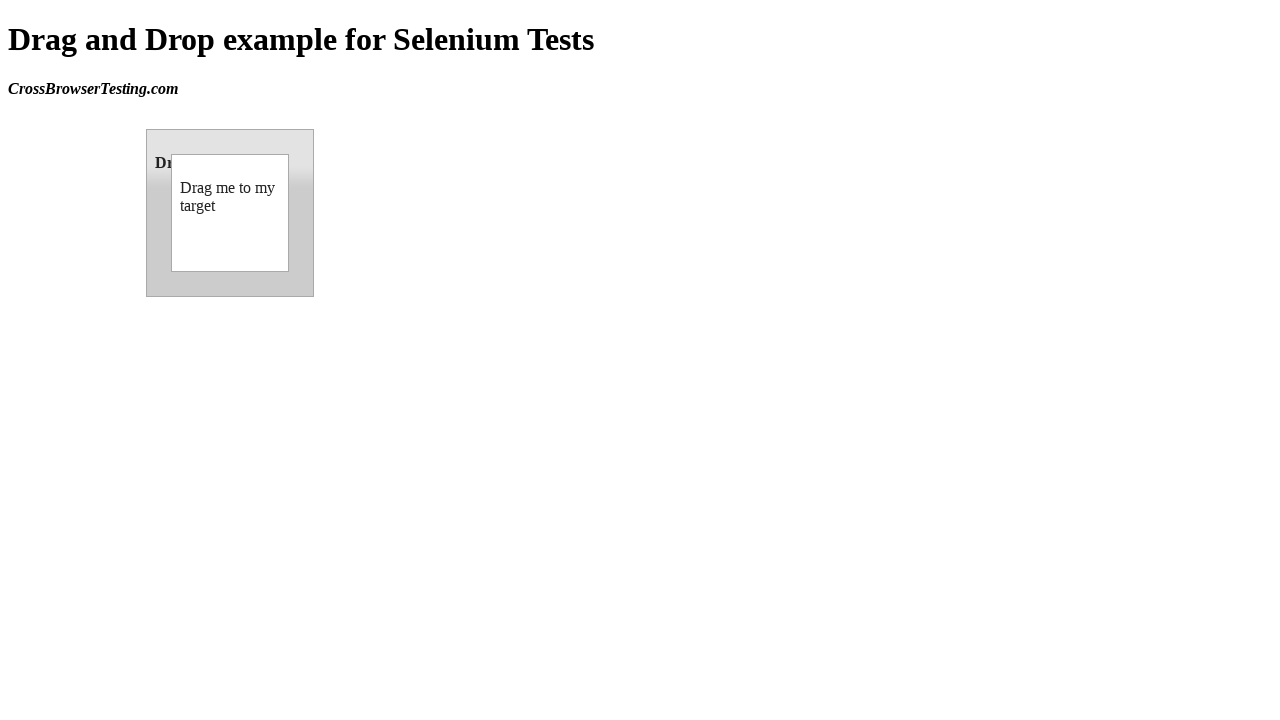

Released mouse button to complete drag-and-drop at (230, 213)
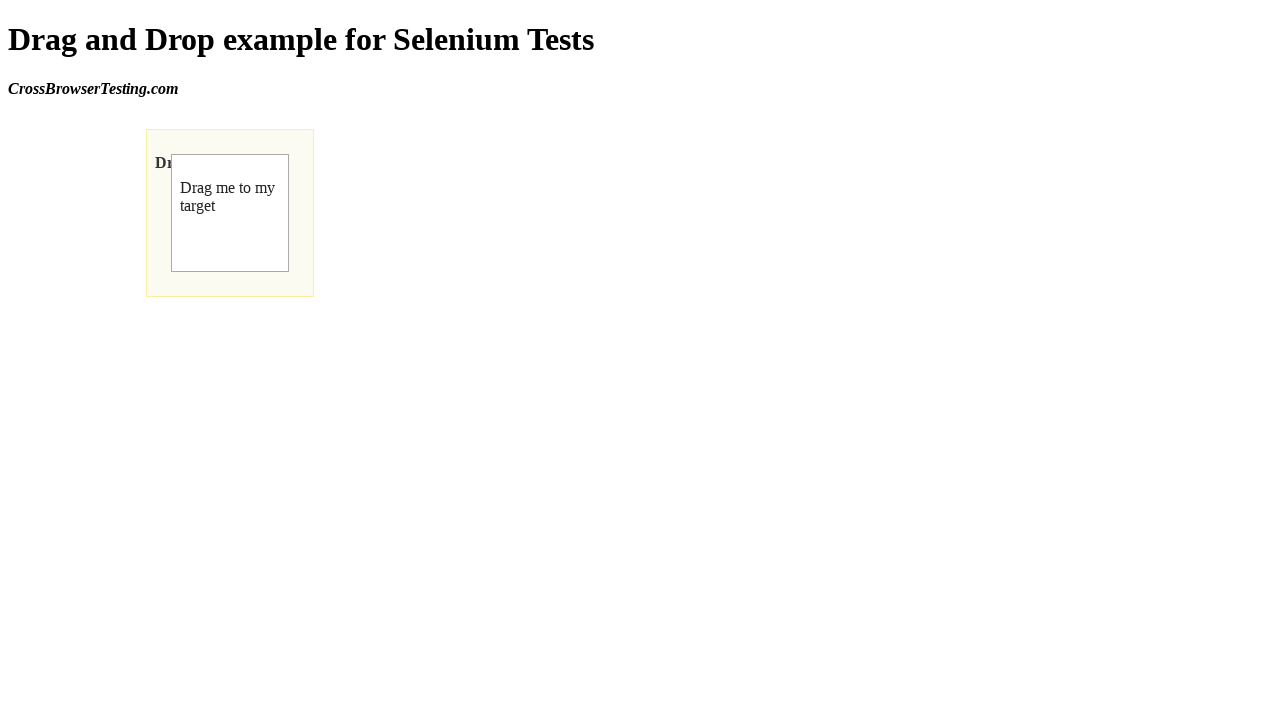

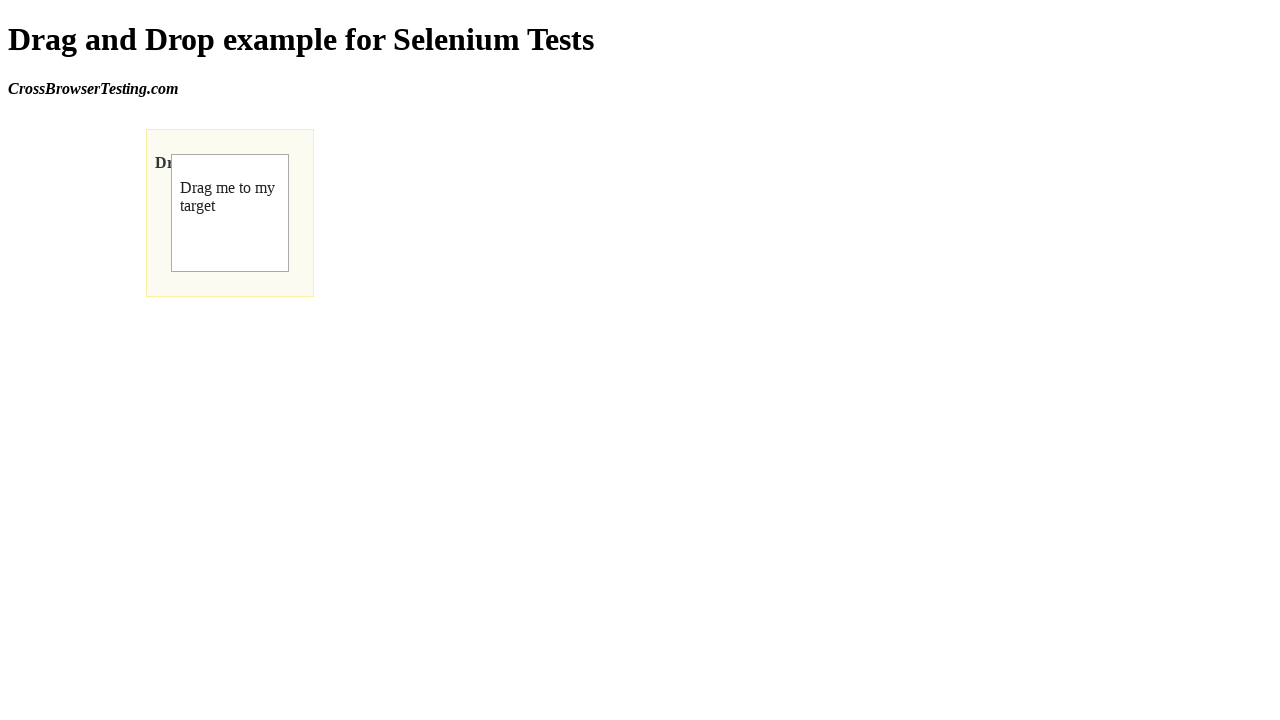